Tests the search functionality on ss.lv with valid input data including keyword, section, deal type, city/region, and time period filters.

Starting URL: https://www.ss.lv/lv/search/

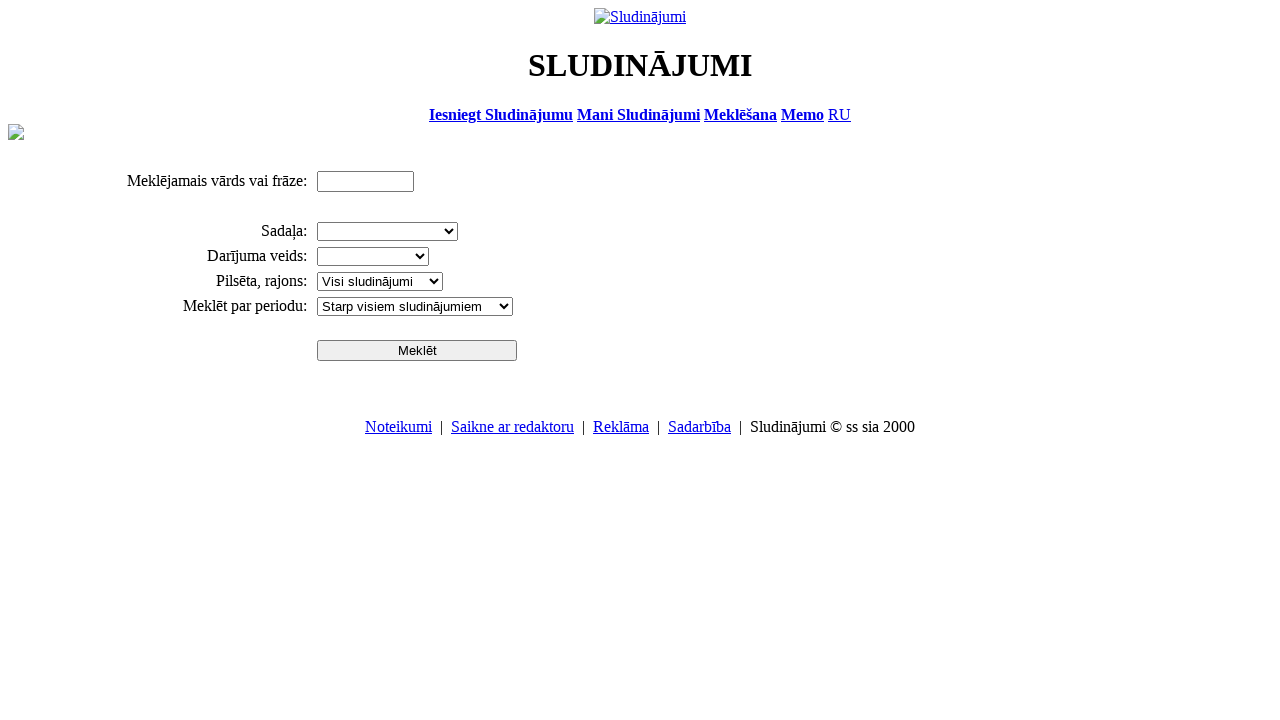

Filled search keyword field with 'car' on input[name='txt']
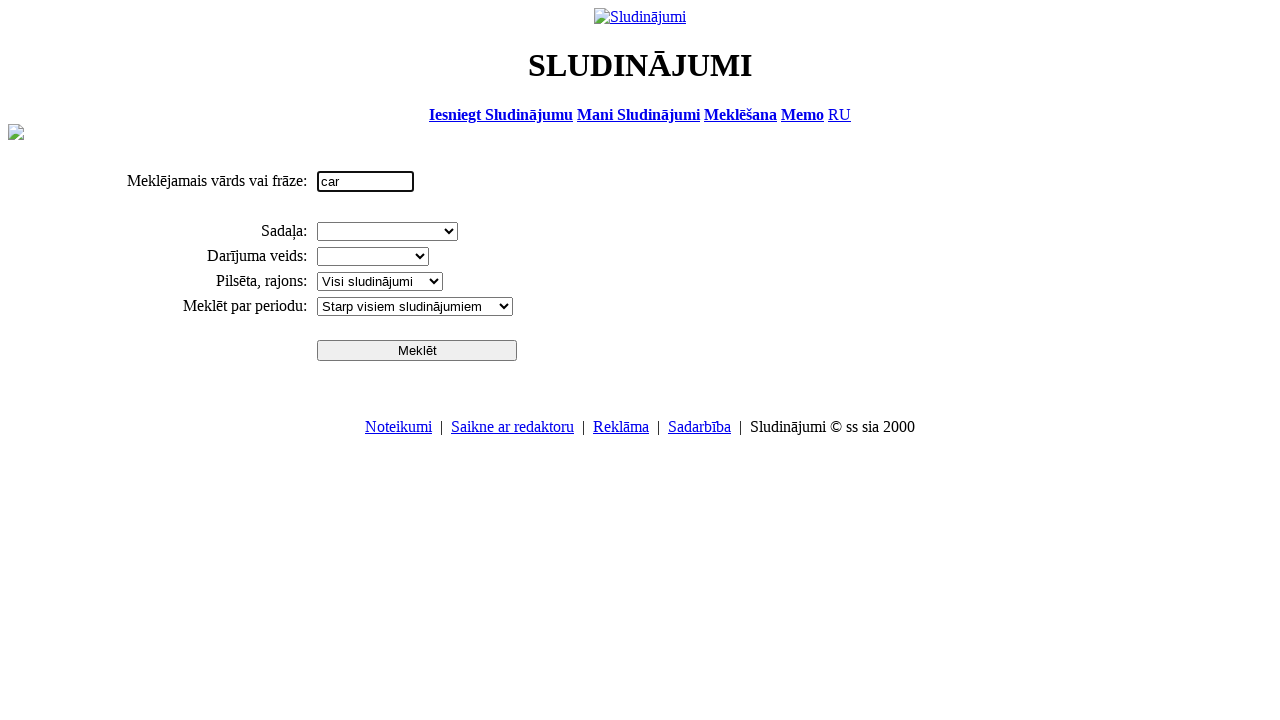

Selected 'Transports' from section dropdown on select[name='cid_0']
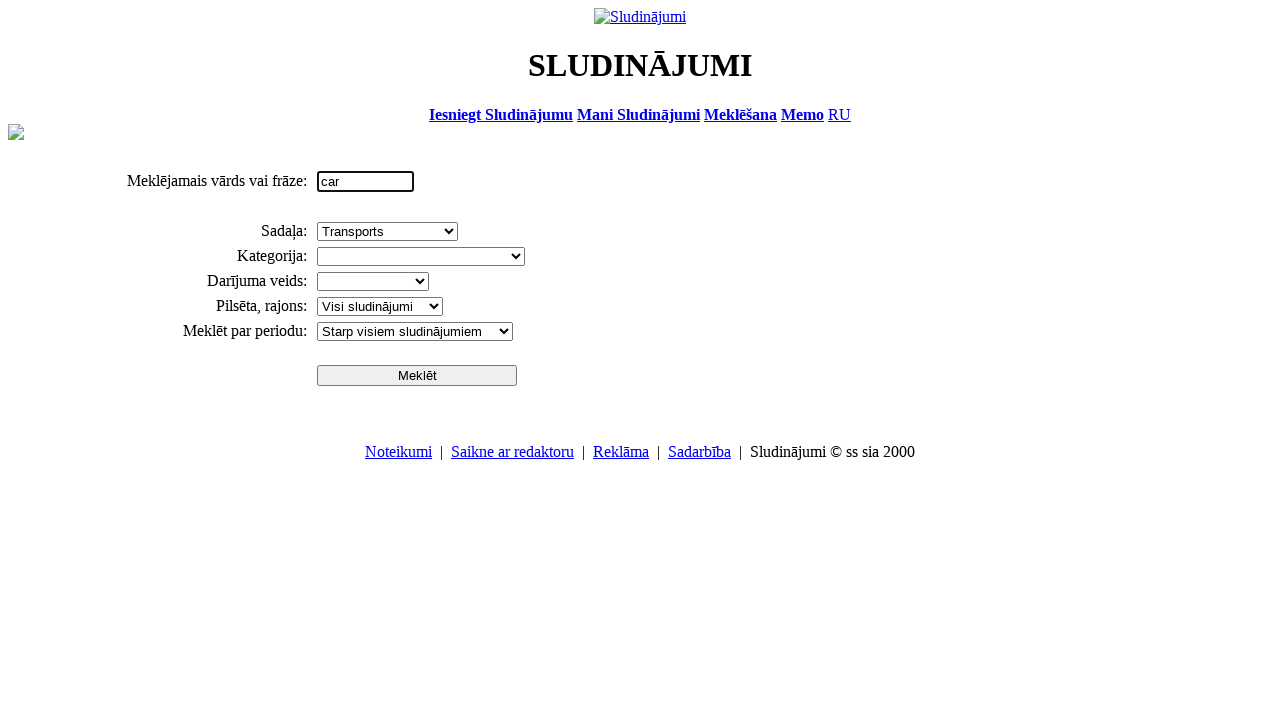

Selected 'Pārdod' from deal type dropdown on select[name='sid']
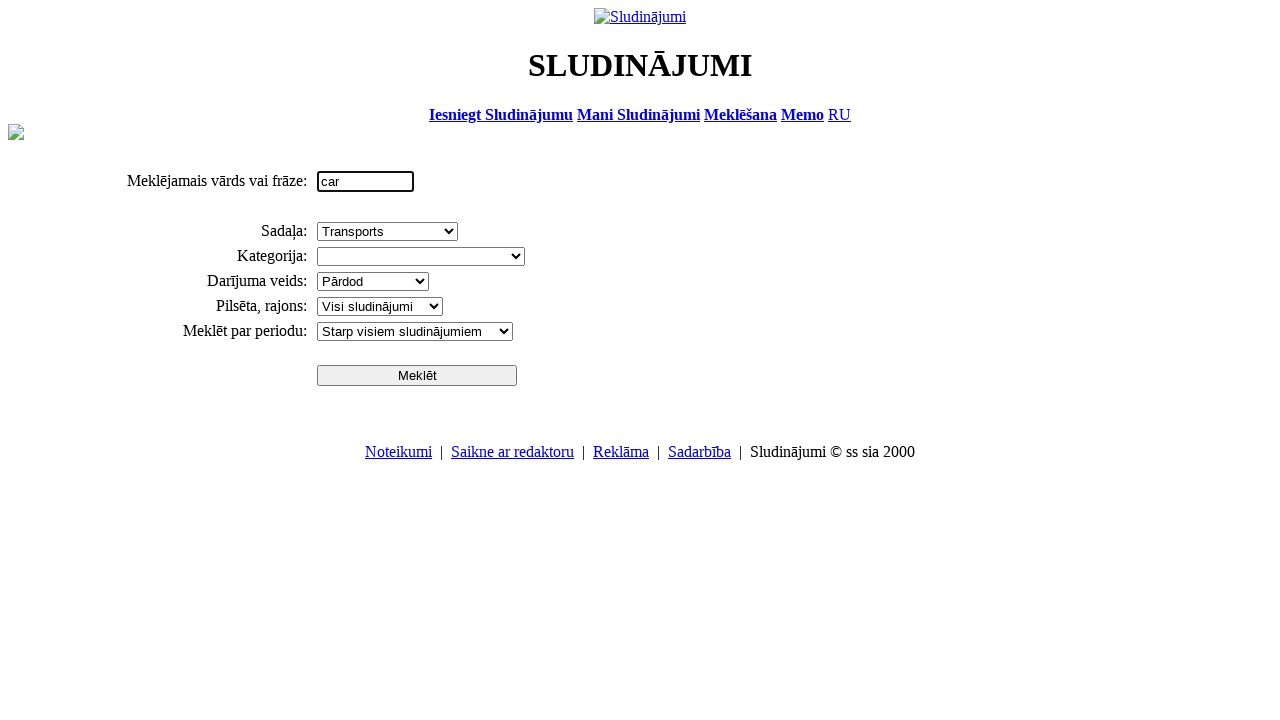

Selected 'Rīga' from city/region dropdown on select[name='search_region']
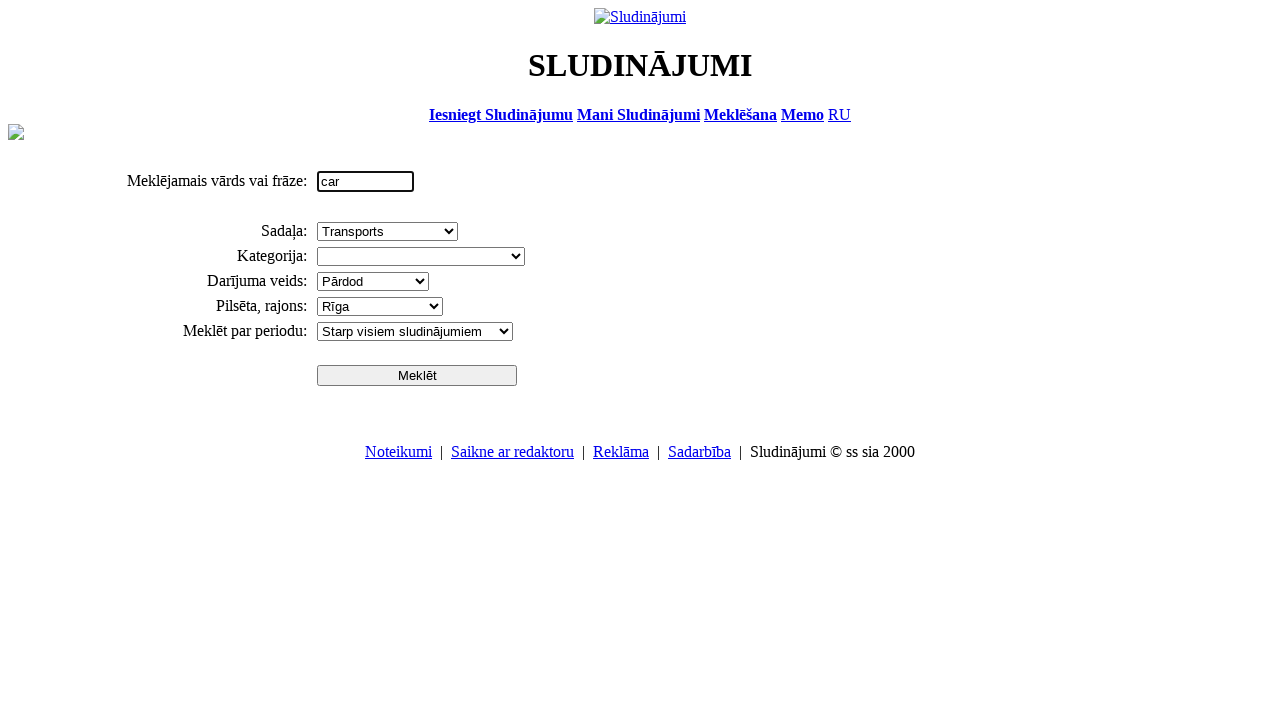

Selected 'Pēdējās 3 dienās' from time period dropdown on select[name='pr']
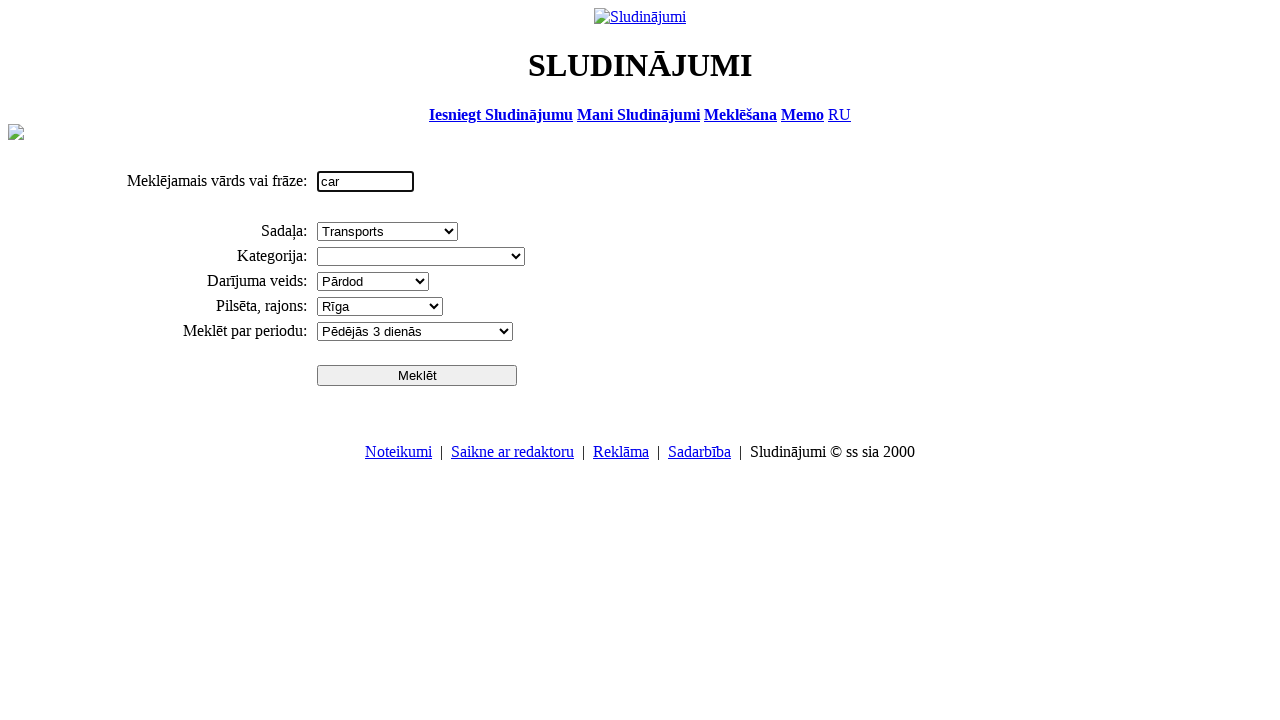

Clicked search button to execute search with all filters applied at (417, 375) on input[name='btn']
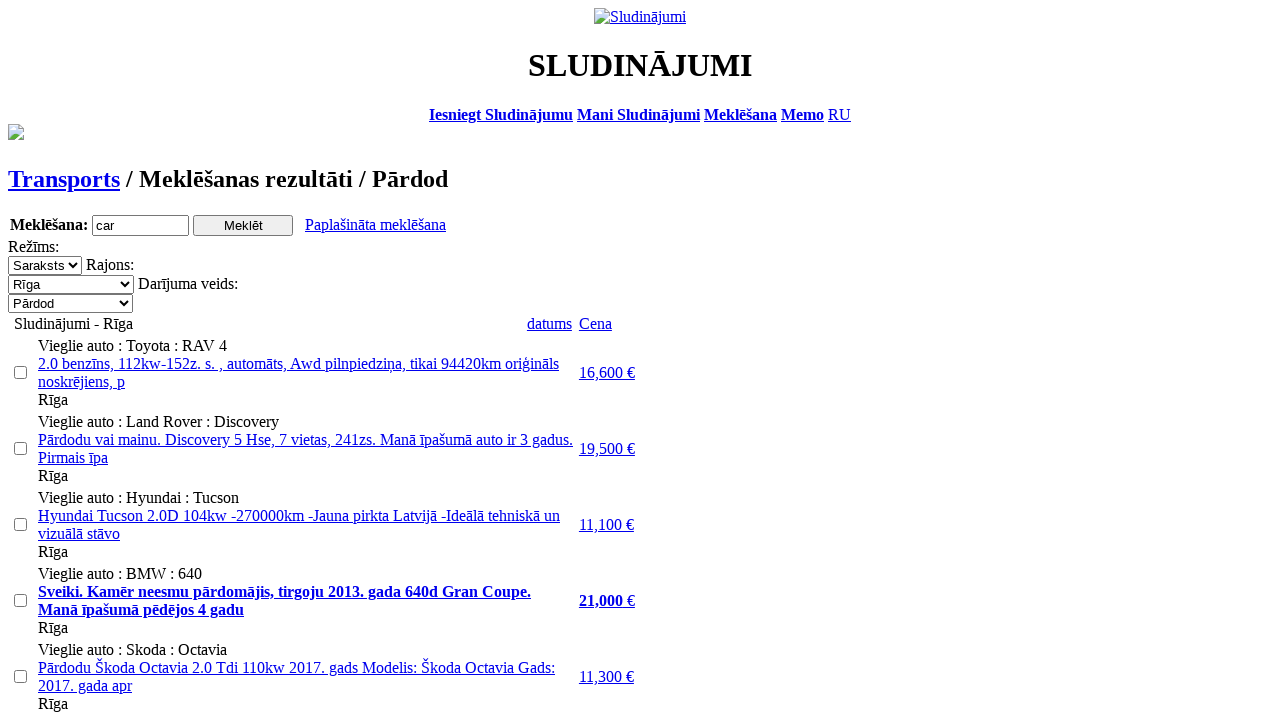

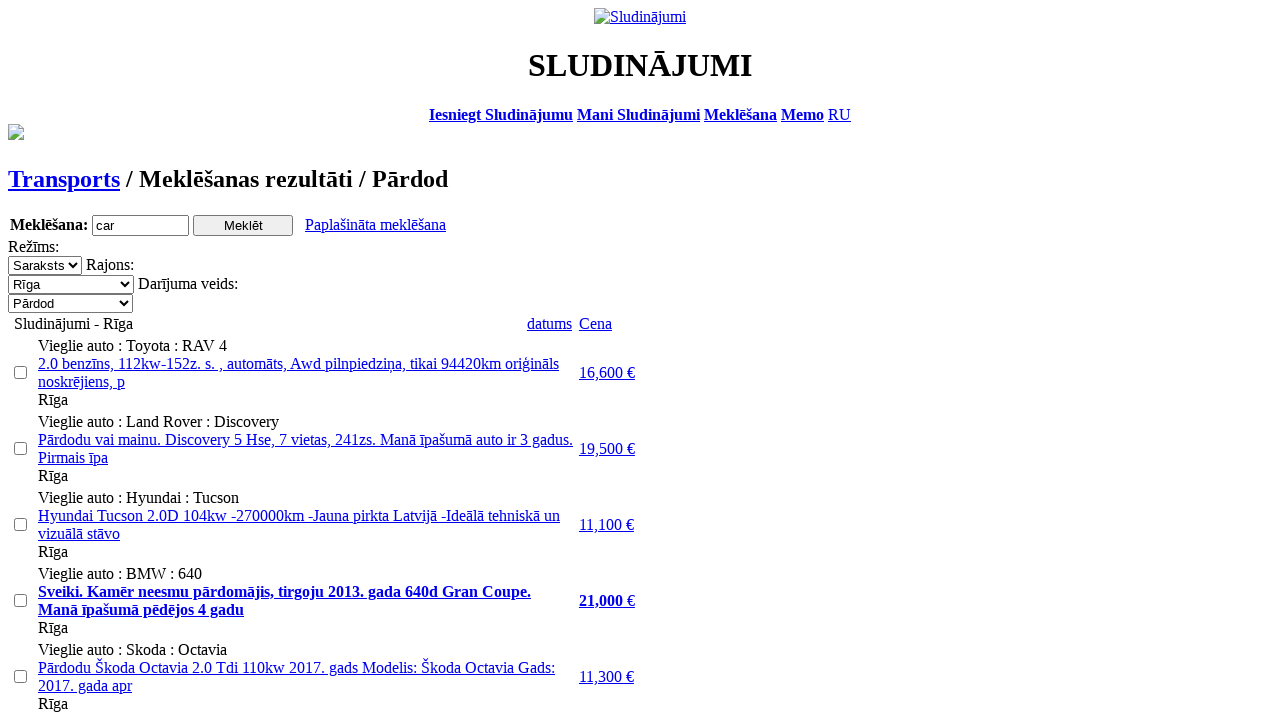